Tests dynamic element handling by clicking a button to reveal a hidden input field, then entering text into the revealed field

Starting URL: https://www.selenium.dev/selenium/web/dynamic.html

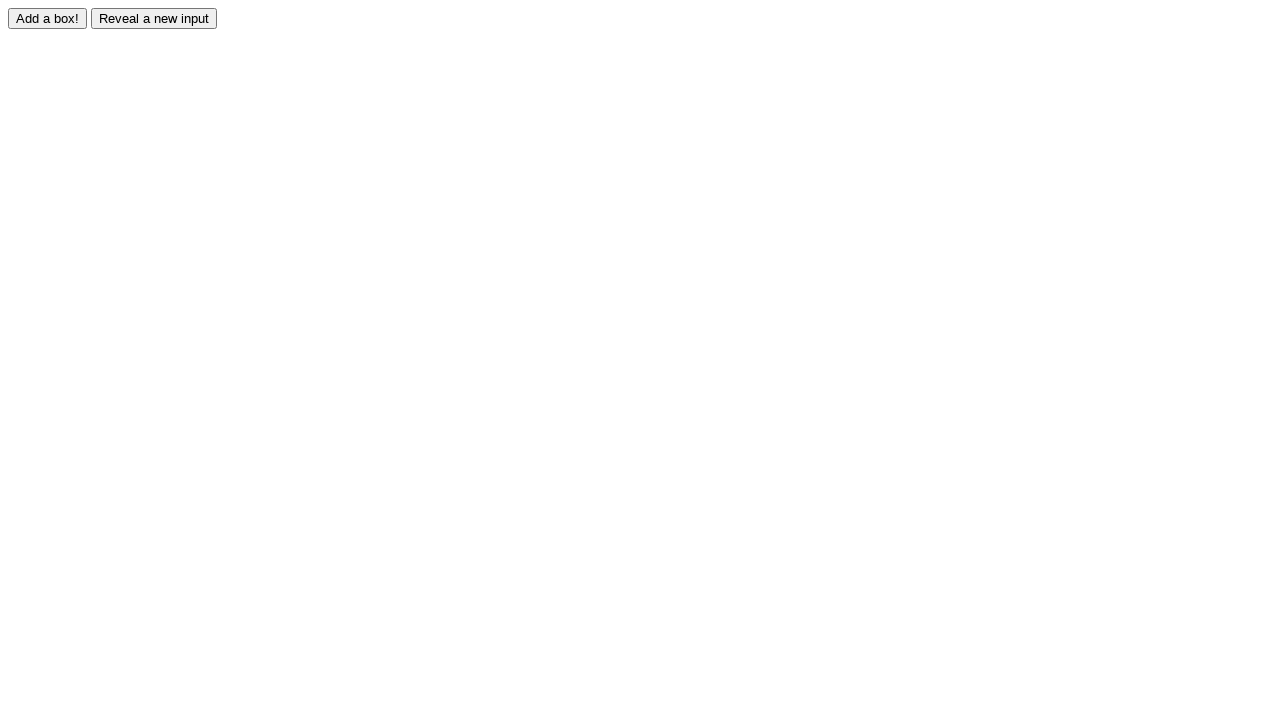

Navigated to dynamic element test page
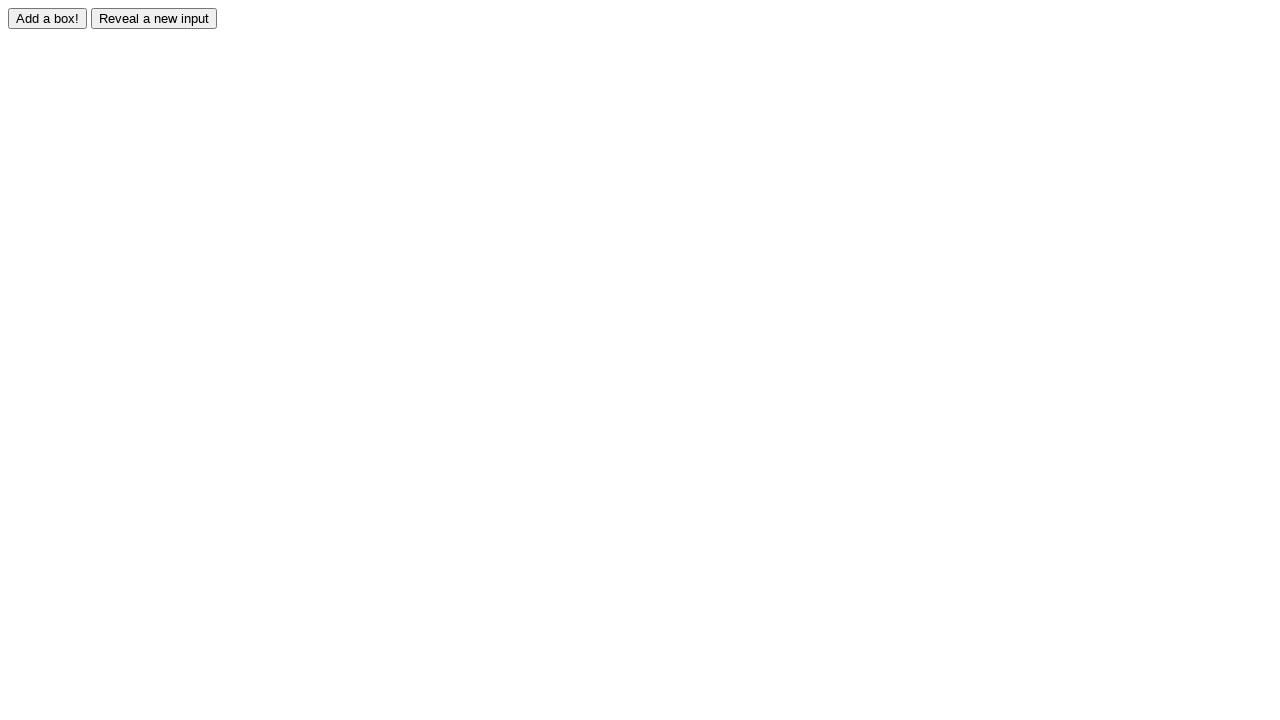

Clicked reveal button to show hidden input field at (154, 18) on #reveal
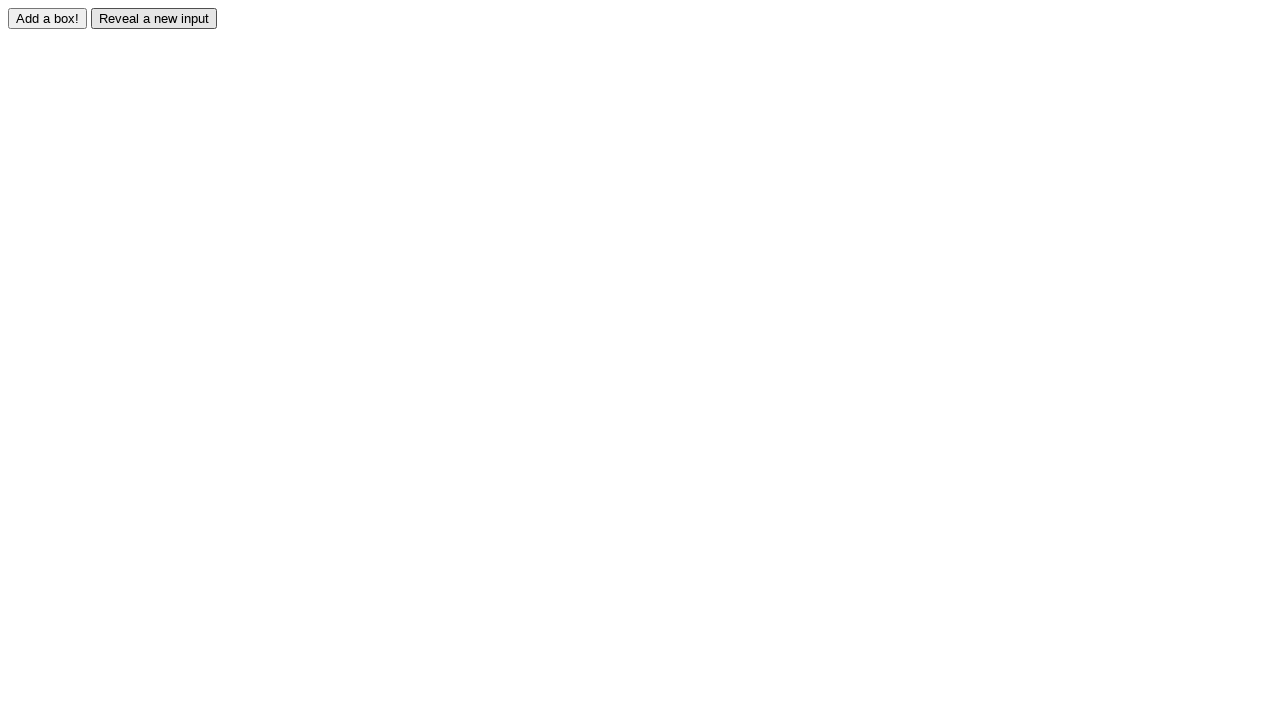

Hidden input field became visible
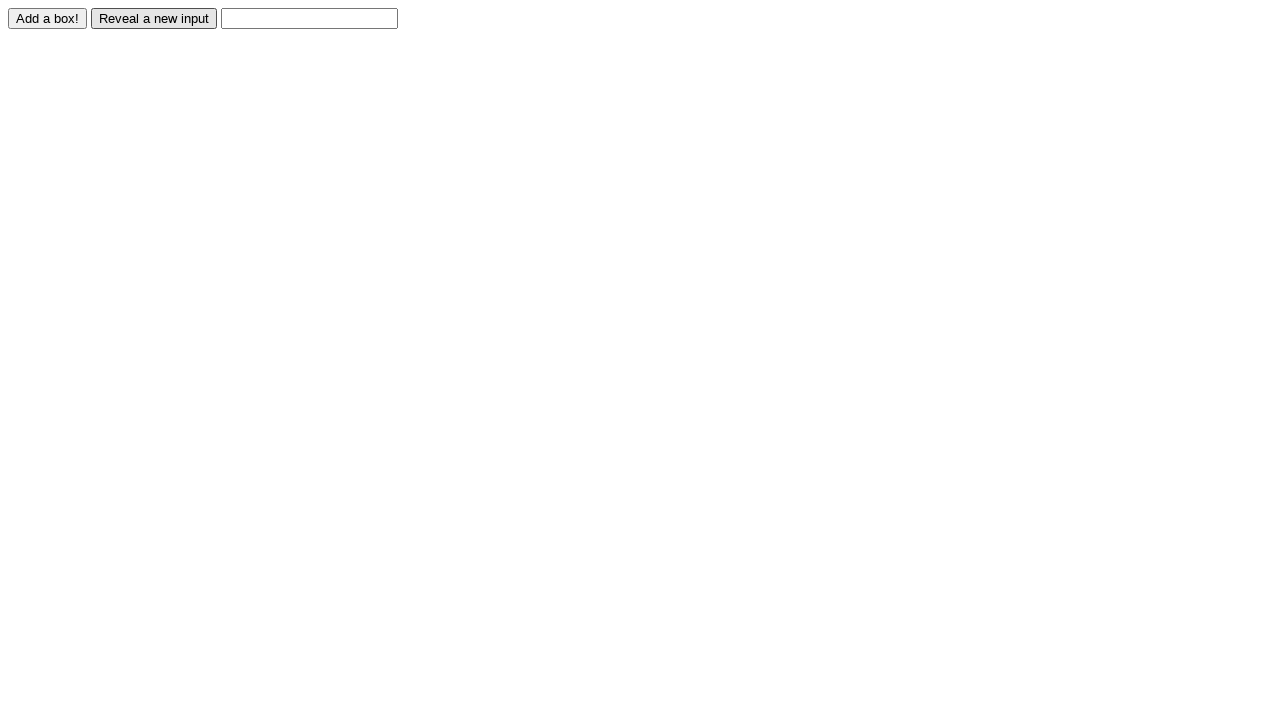

Entered 'Thoushi' into the revealed input field on #revealed
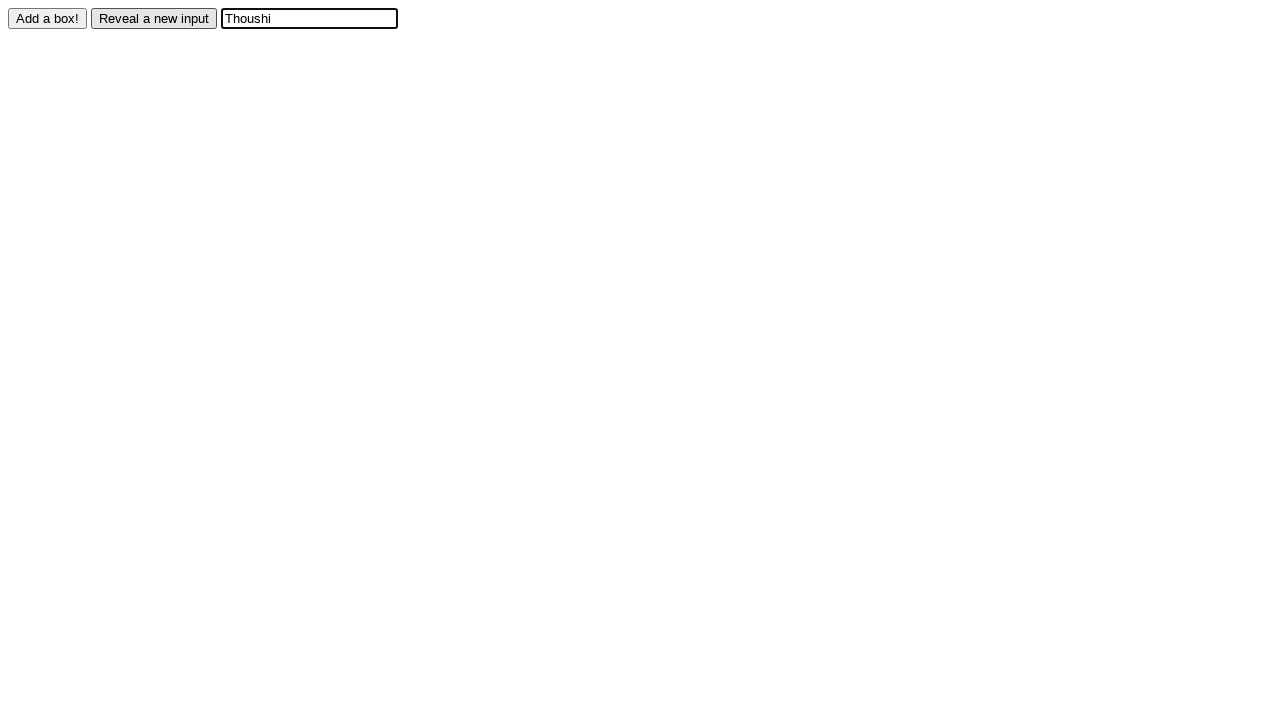

Pressed Enter key to submit the revealed input field on #revealed
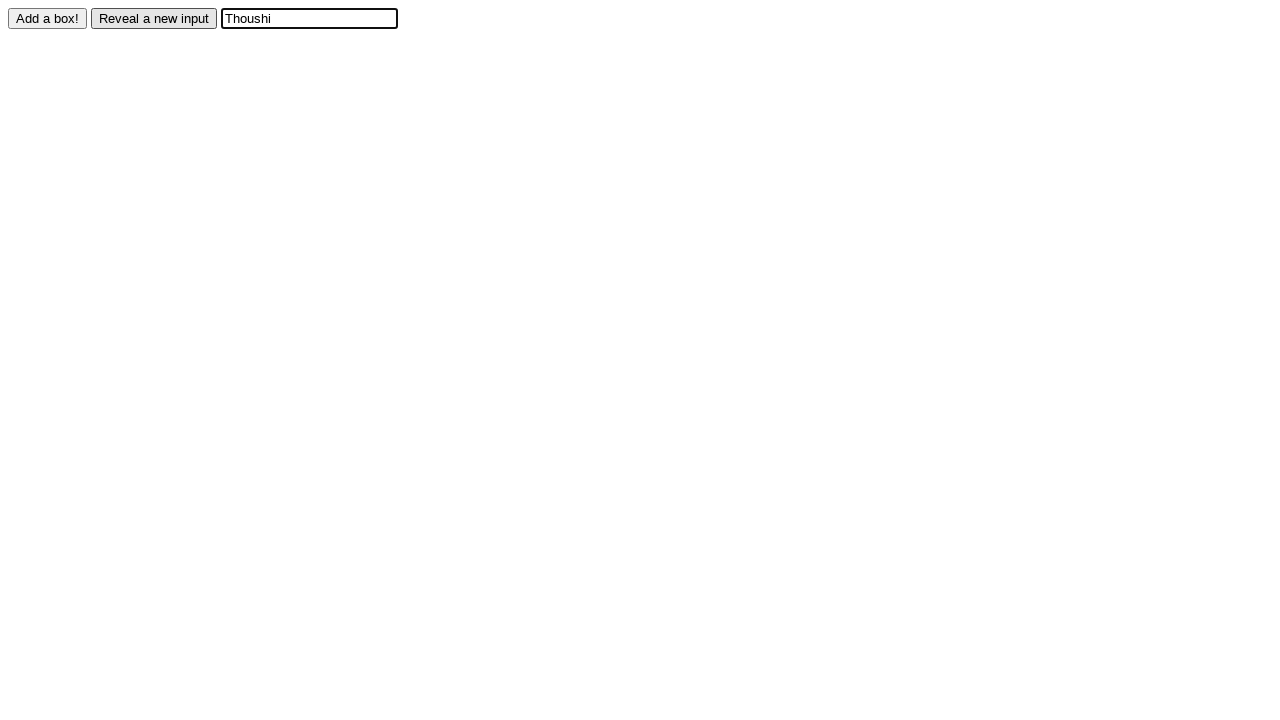

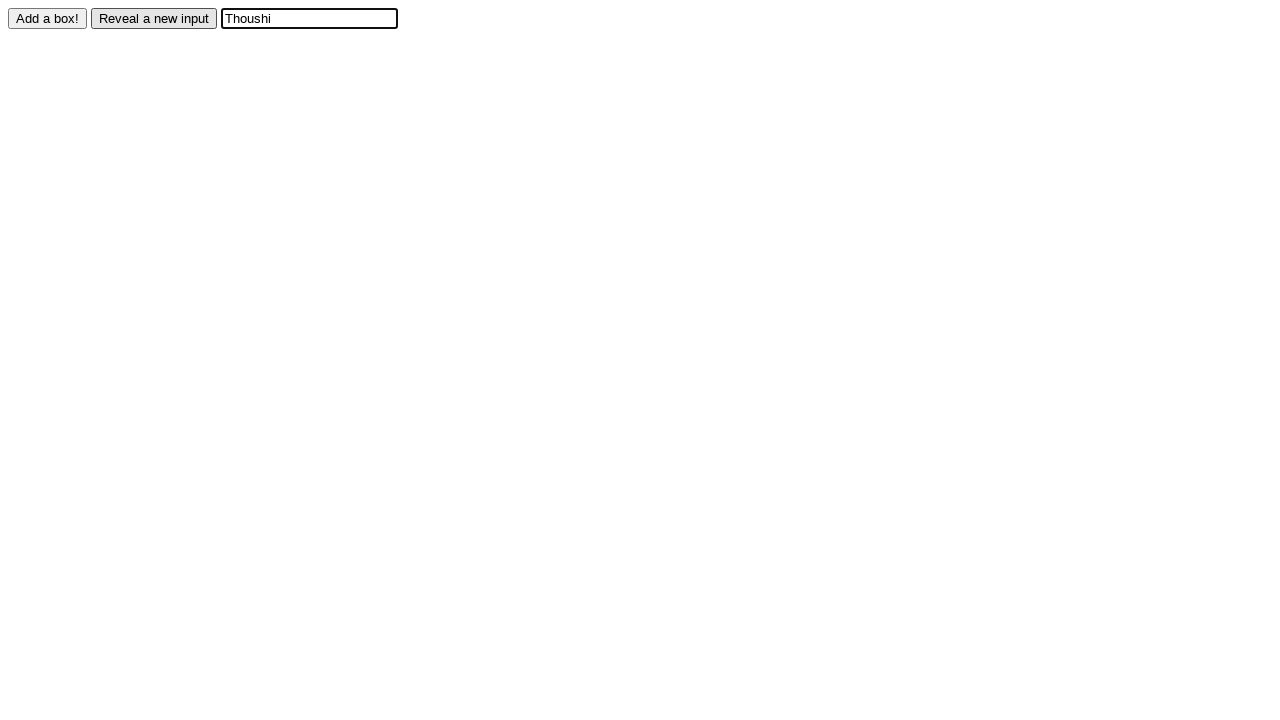